Tests that new todo items are appended to the bottom of the list and counter shows correct count

Starting URL: https://demo.playwright.dev/todomvc

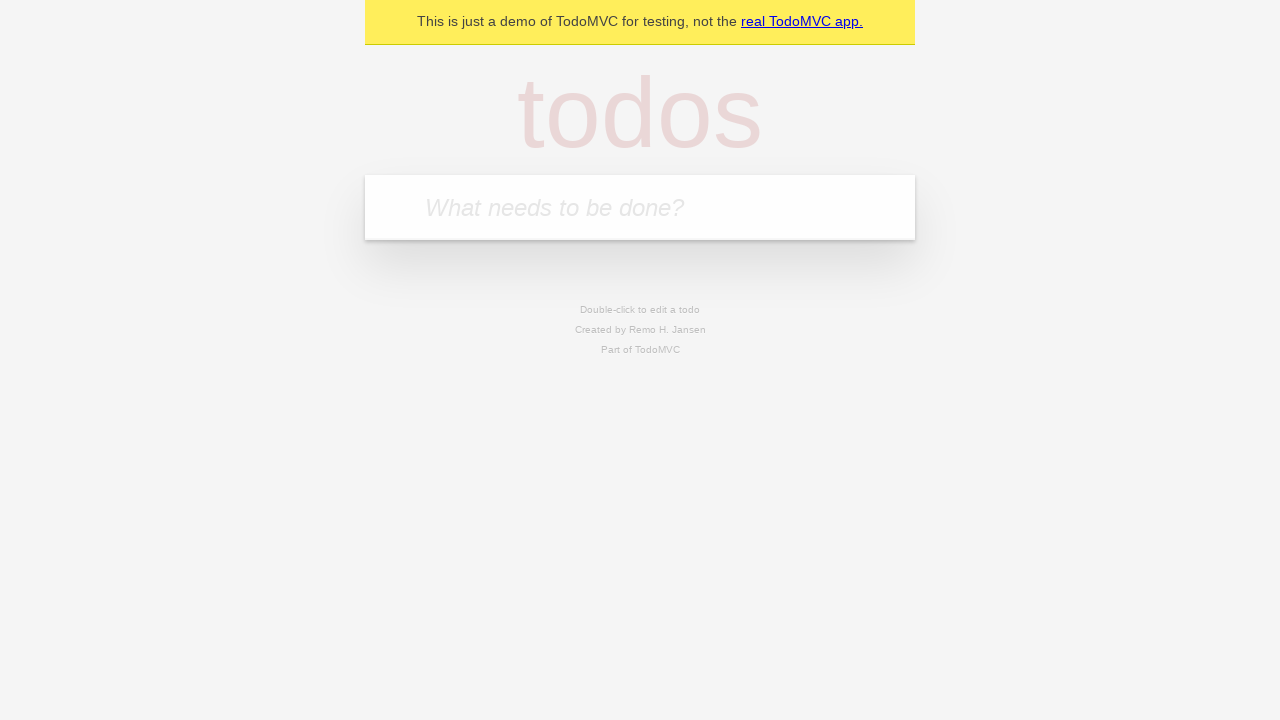

Filled todo input with 'buy some cheese' on internal:attr=[placeholder="What needs to be done?"i]
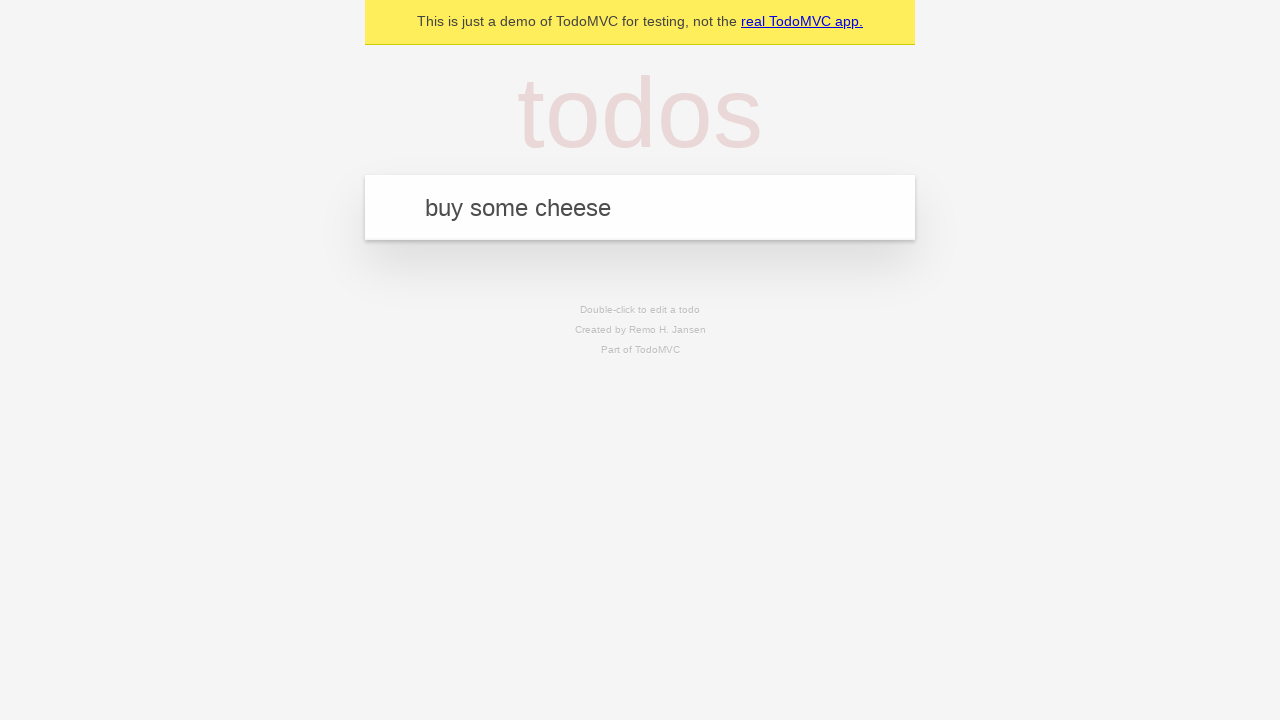

Pressed Enter to add todo item 'buy some cheese' on internal:attr=[placeholder="What needs to be done?"i]
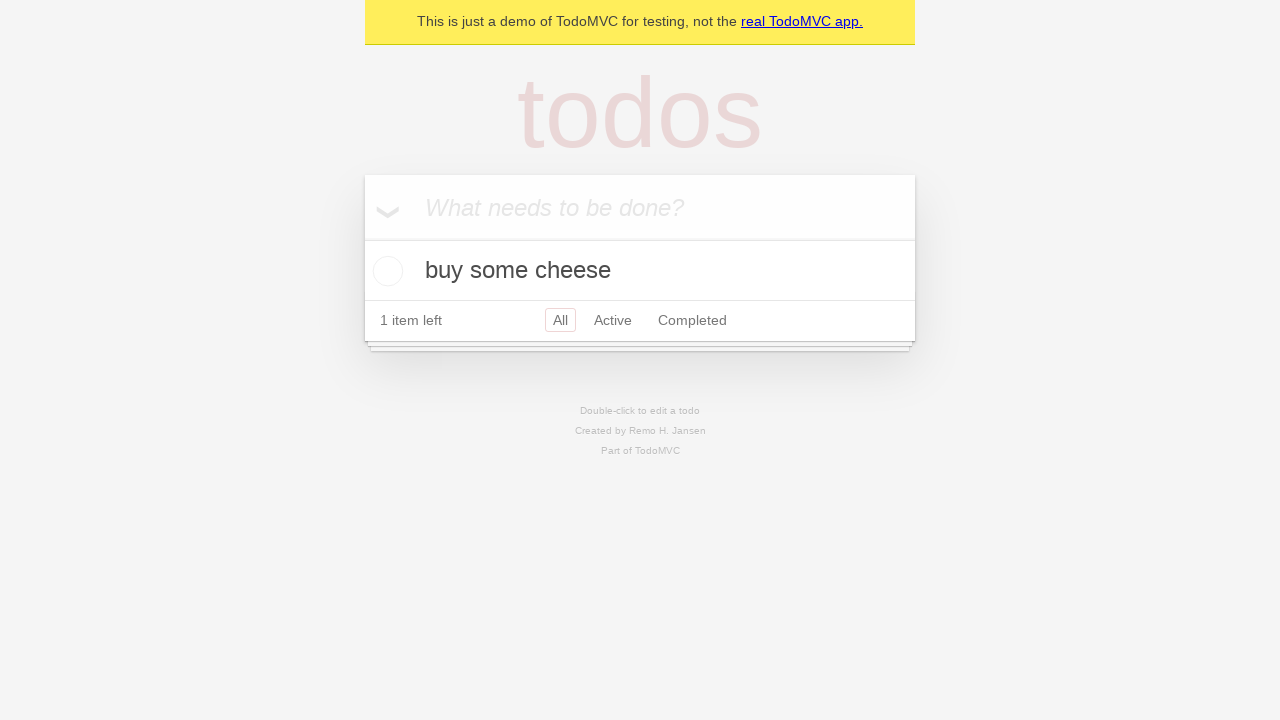

Filled todo input with 'feed the cat' on internal:attr=[placeholder="What needs to be done?"i]
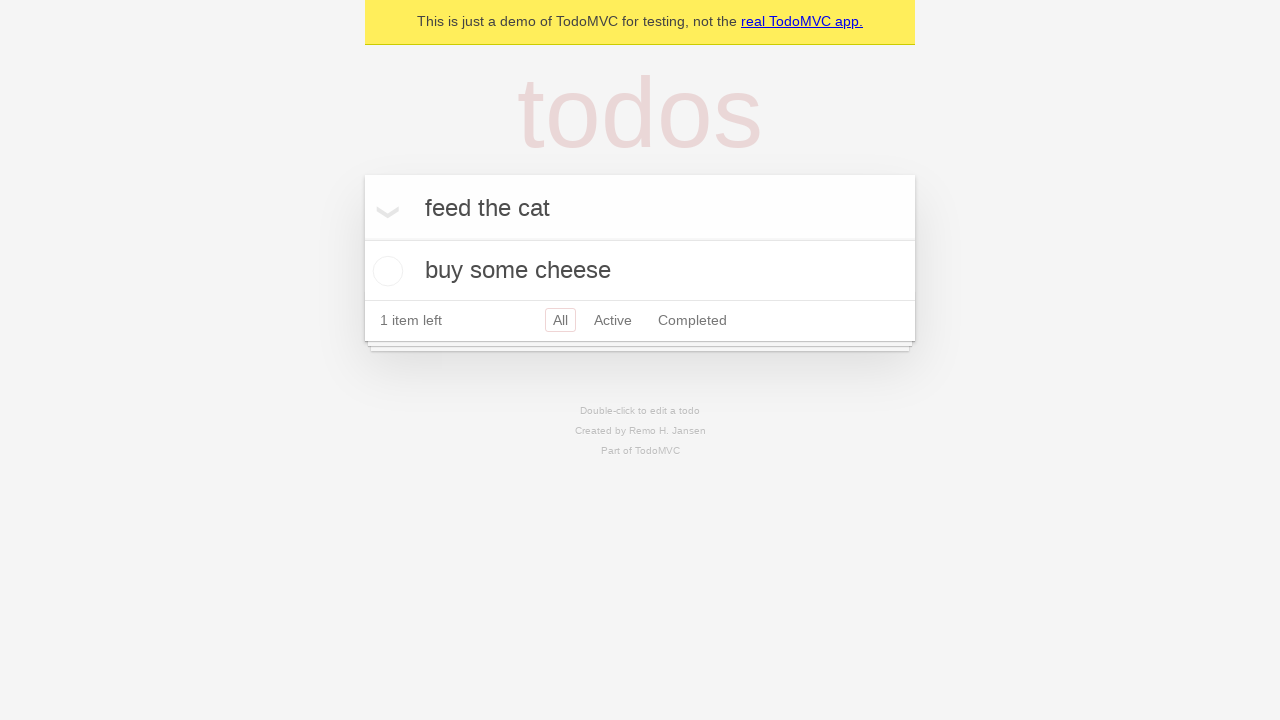

Pressed Enter to add todo item 'feed the cat' on internal:attr=[placeholder="What needs to be done?"i]
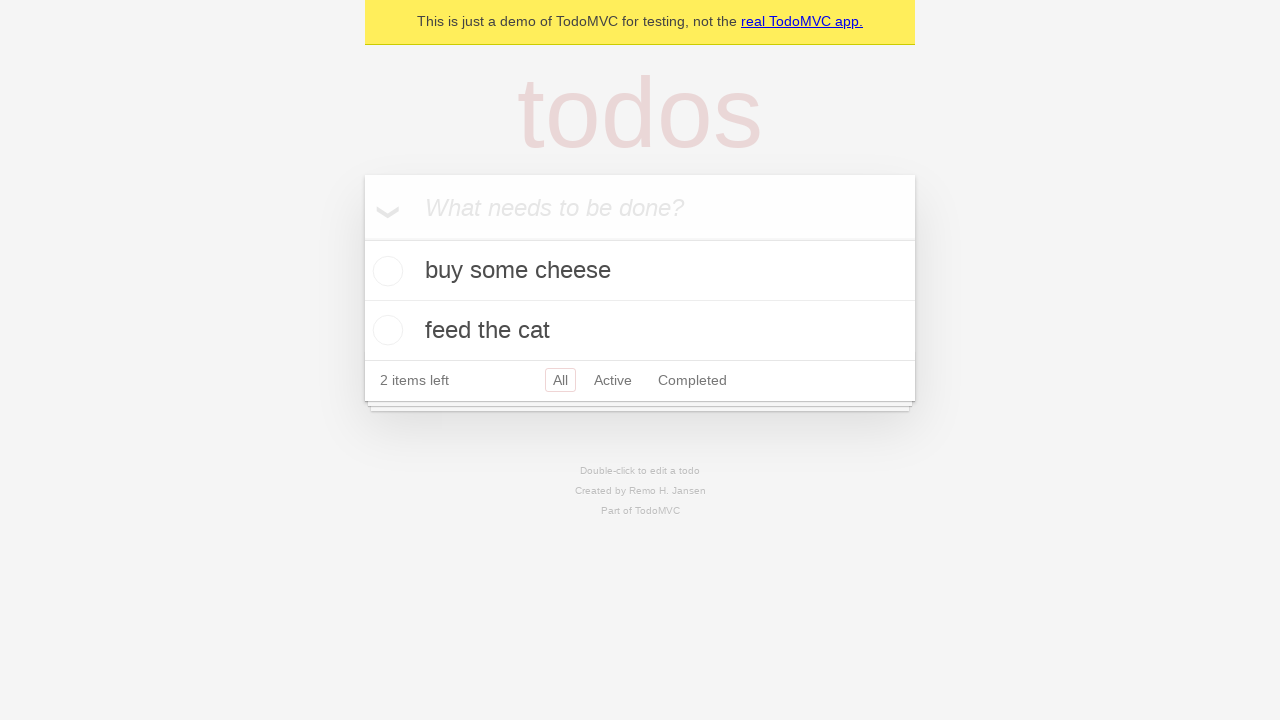

Filled todo input with 'book a doctors appointment' on internal:attr=[placeholder="What needs to be done?"i]
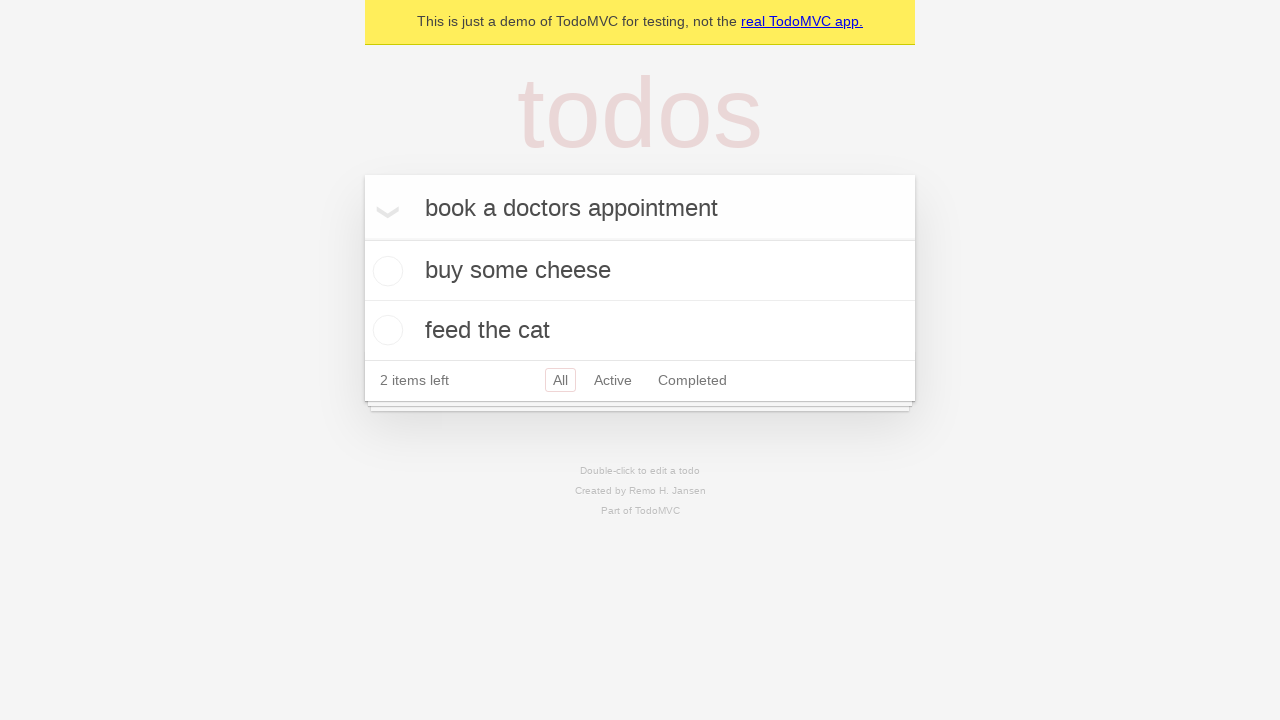

Pressed Enter to add todo item 'book a doctors appointment' on internal:attr=[placeholder="What needs to be done?"i]
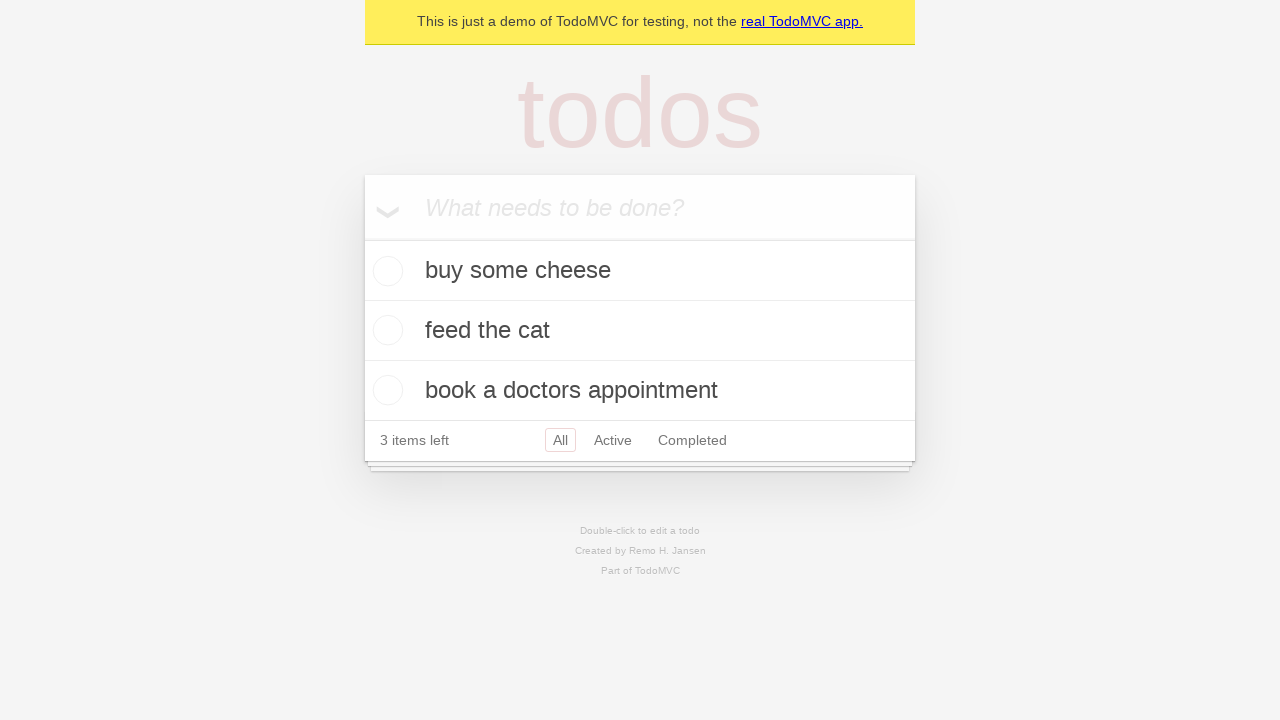

Todo counter element loaded, all items appended to list
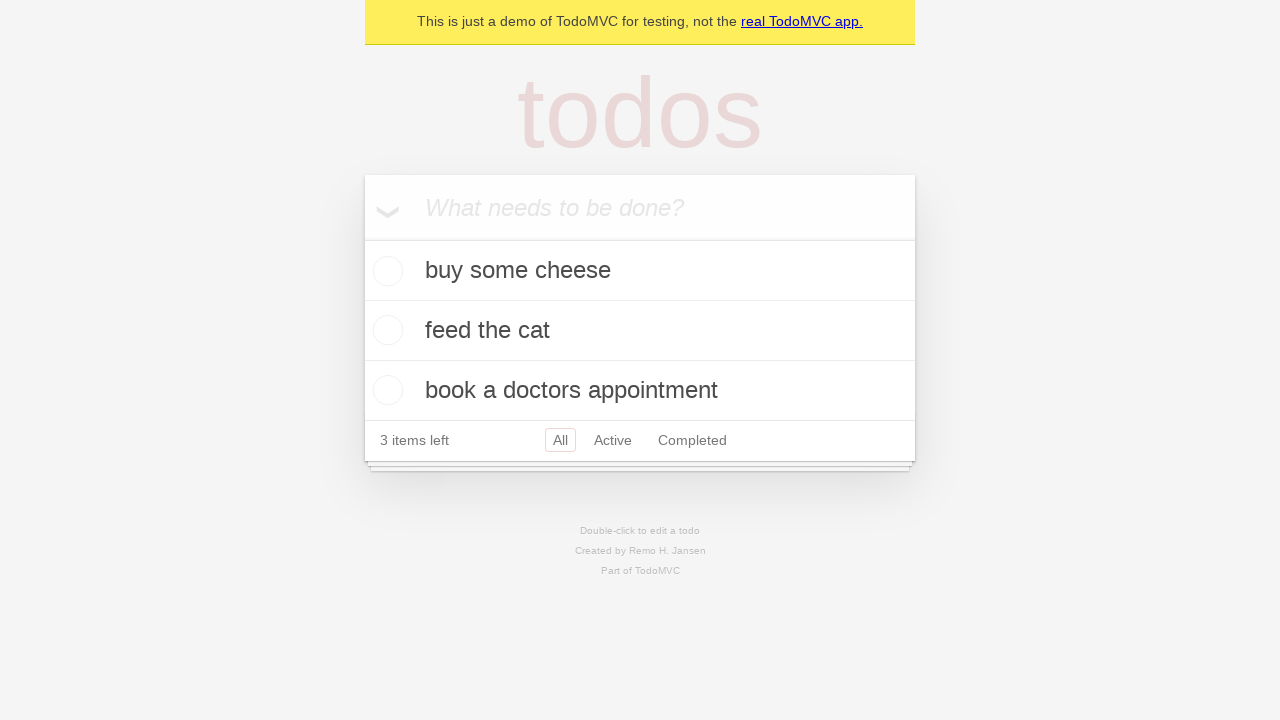

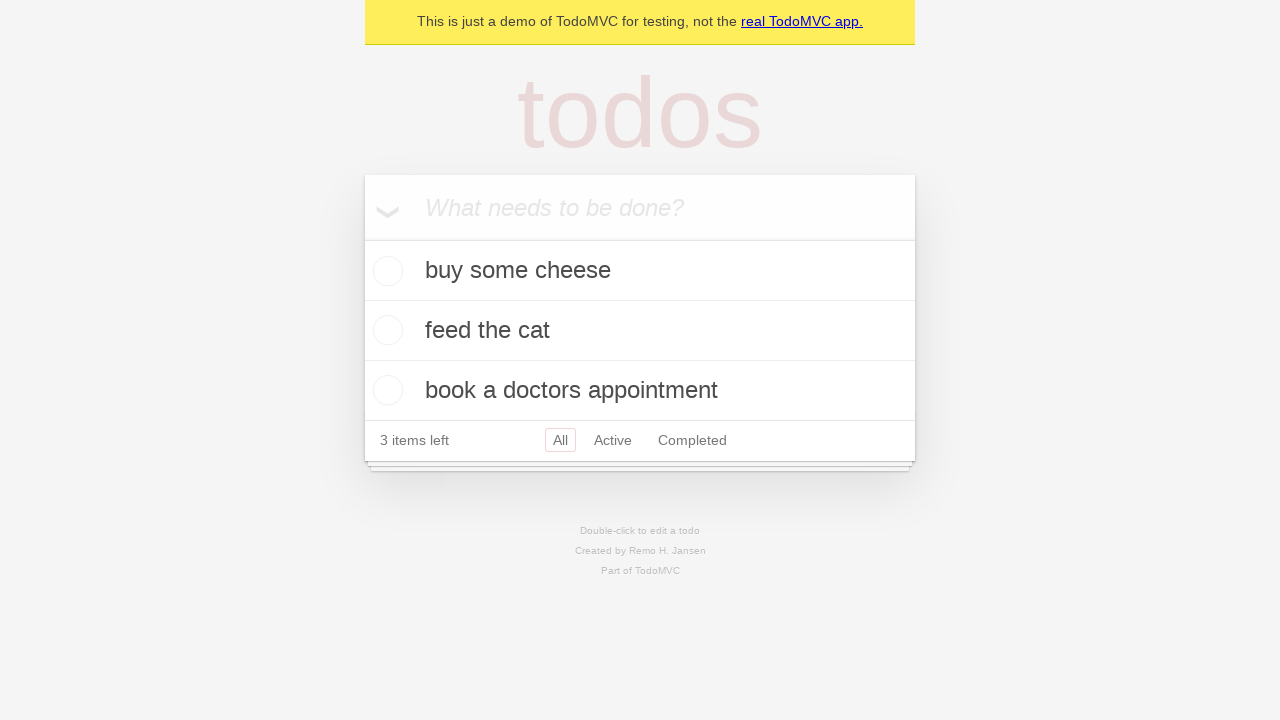